Tests that the Clear completed button displays correct text after completing an item

Starting URL: https://demo.playwright.dev/todomvc

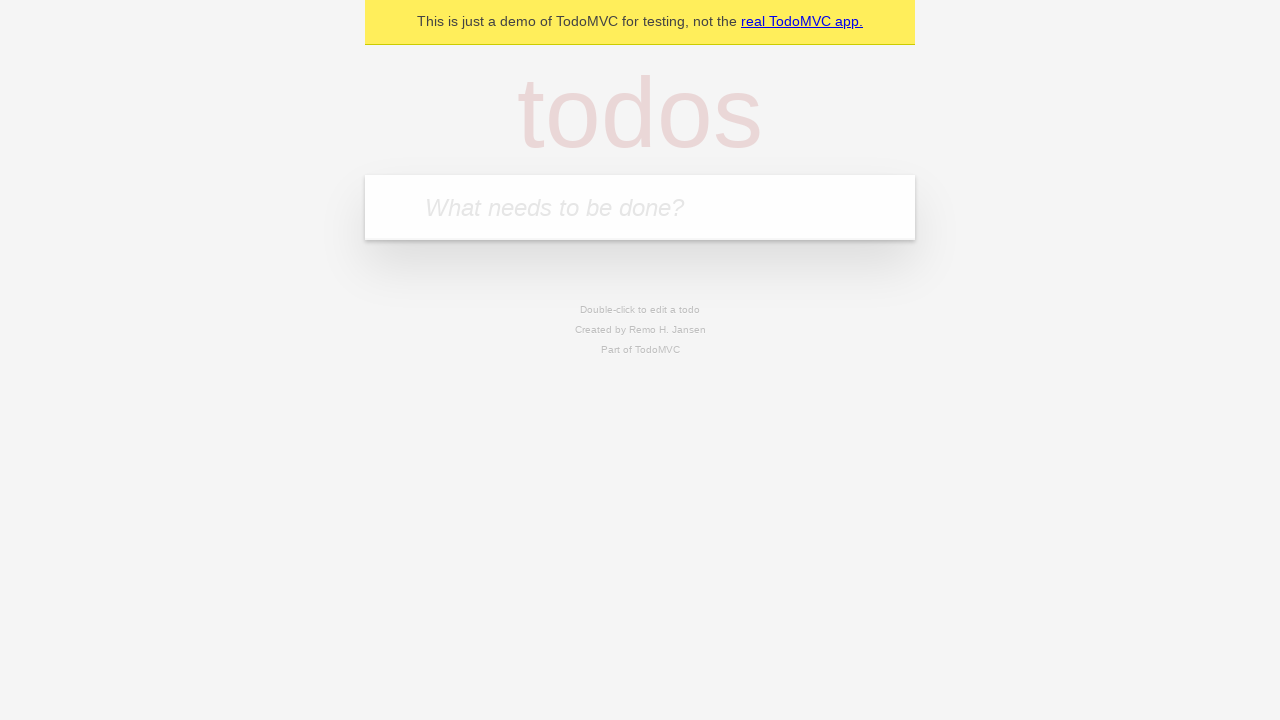

Filled todo input with 'buy some cheese' on internal:attr=[placeholder="What needs to be done?"i]
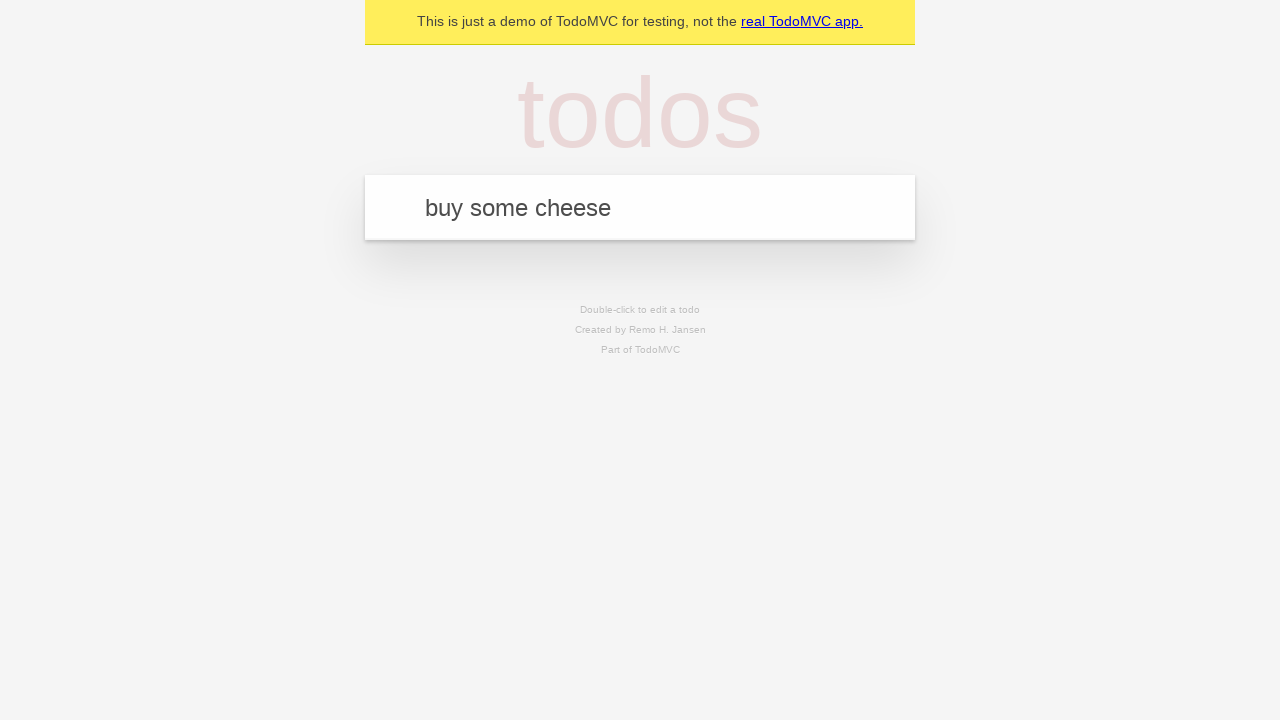

Pressed Enter to add first todo on internal:attr=[placeholder="What needs to be done?"i]
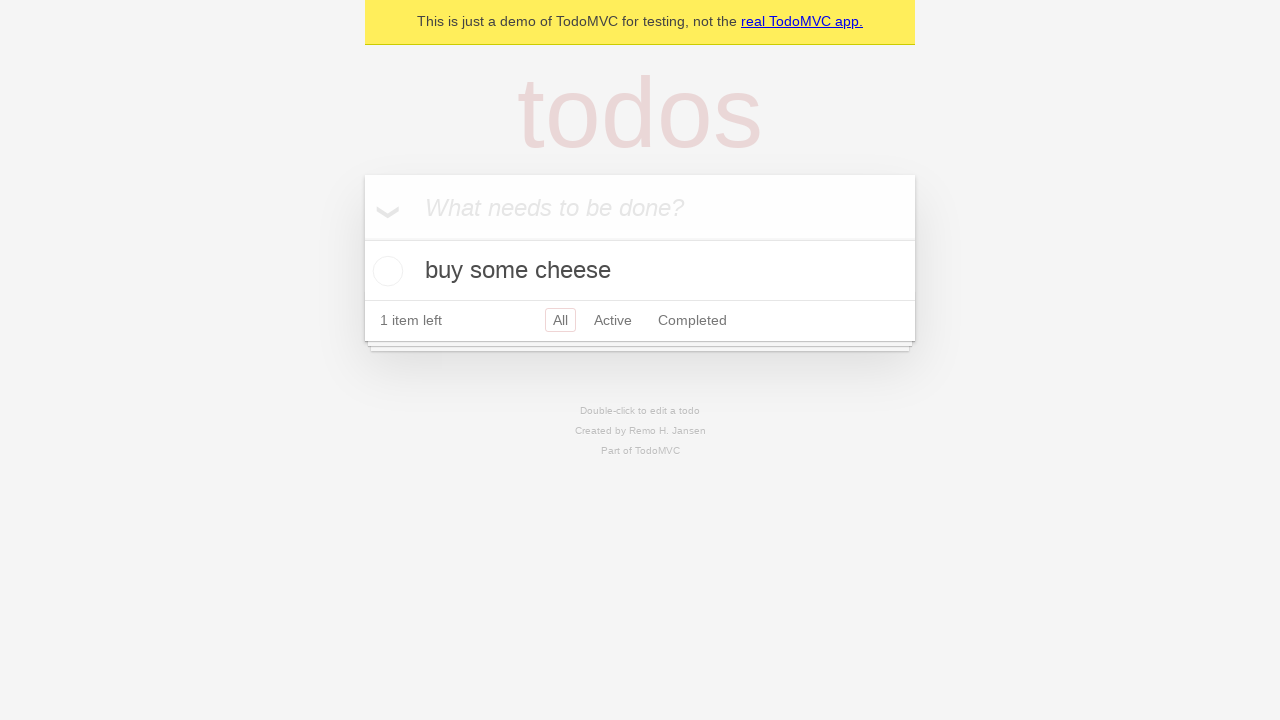

Filled todo input with 'feed the cat' on internal:attr=[placeholder="What needs to be done?"i]
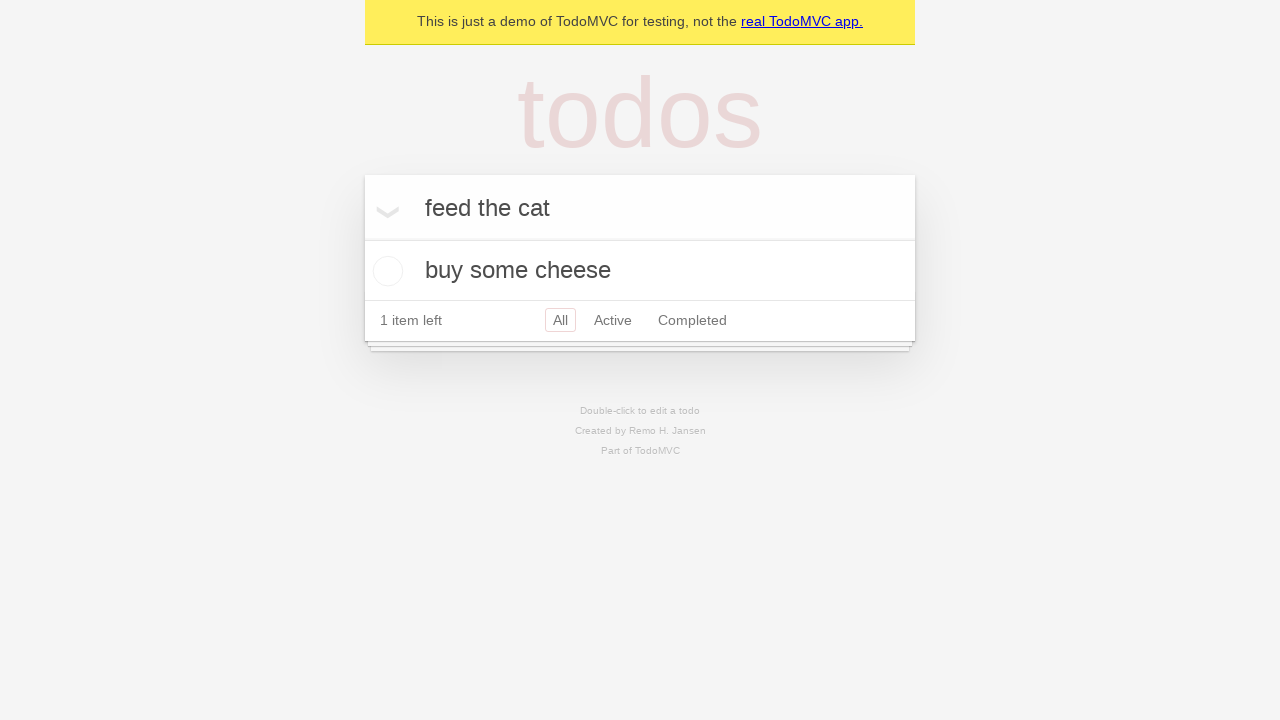

Pressed Enter to add second todo on internal:attr=[placeholder="What needs to be done?"i]
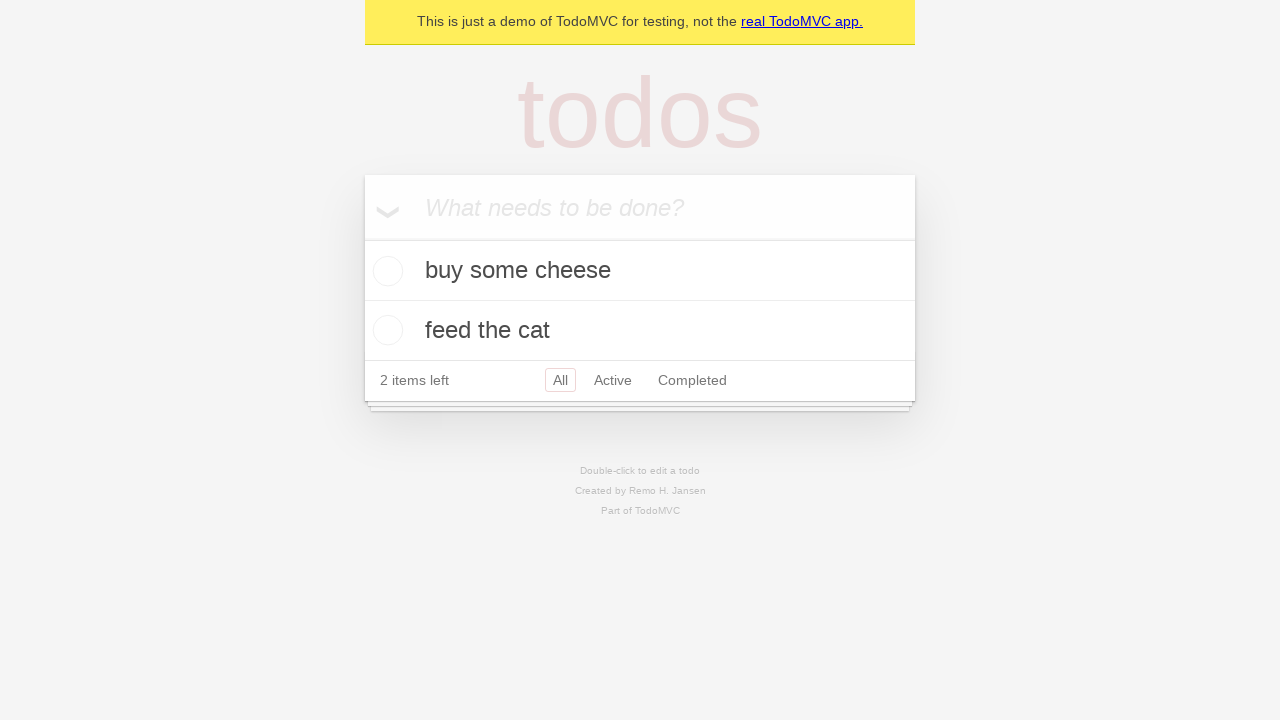

Filled todo input with 'book a doctors appointment' on internal:attr=[placeholder="What needs to be done?"i]
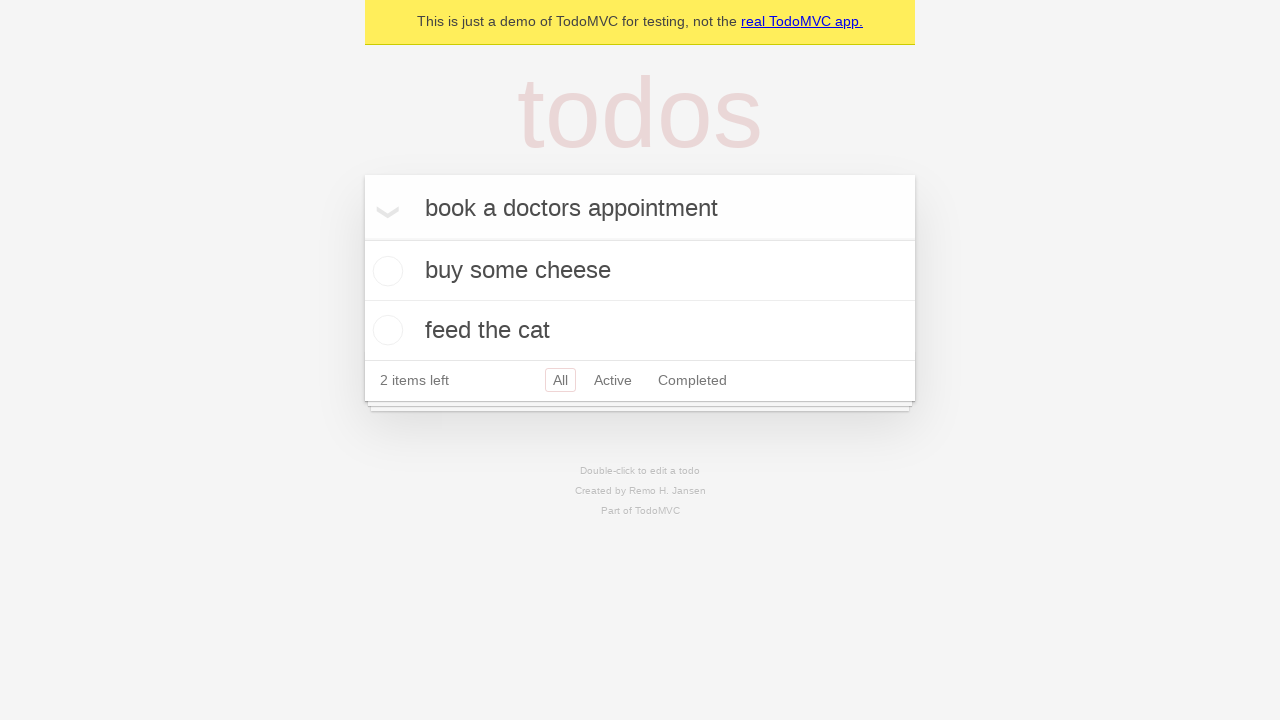

Pressed Enter to add third todo on internal:attr=[placeholder="What needs to be done?"i]
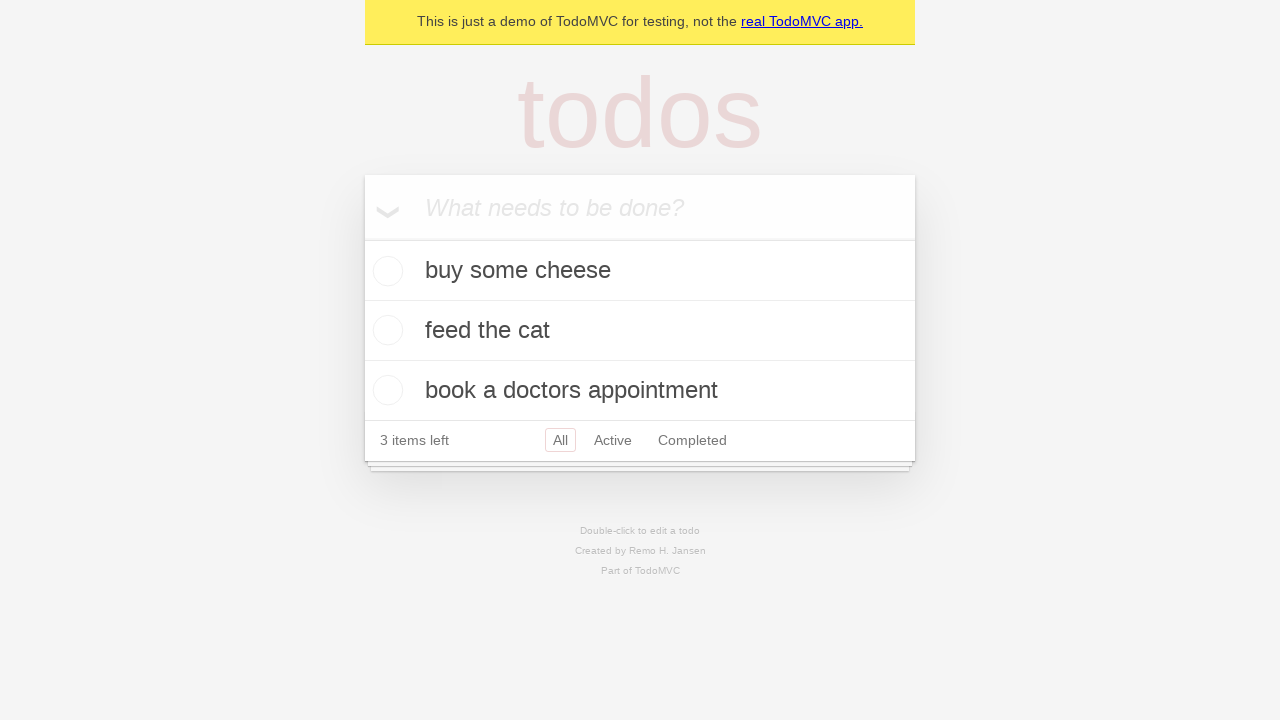

Checked the first todo item as completed at (385, 271) on .todo-list li .toggle >> nth=0
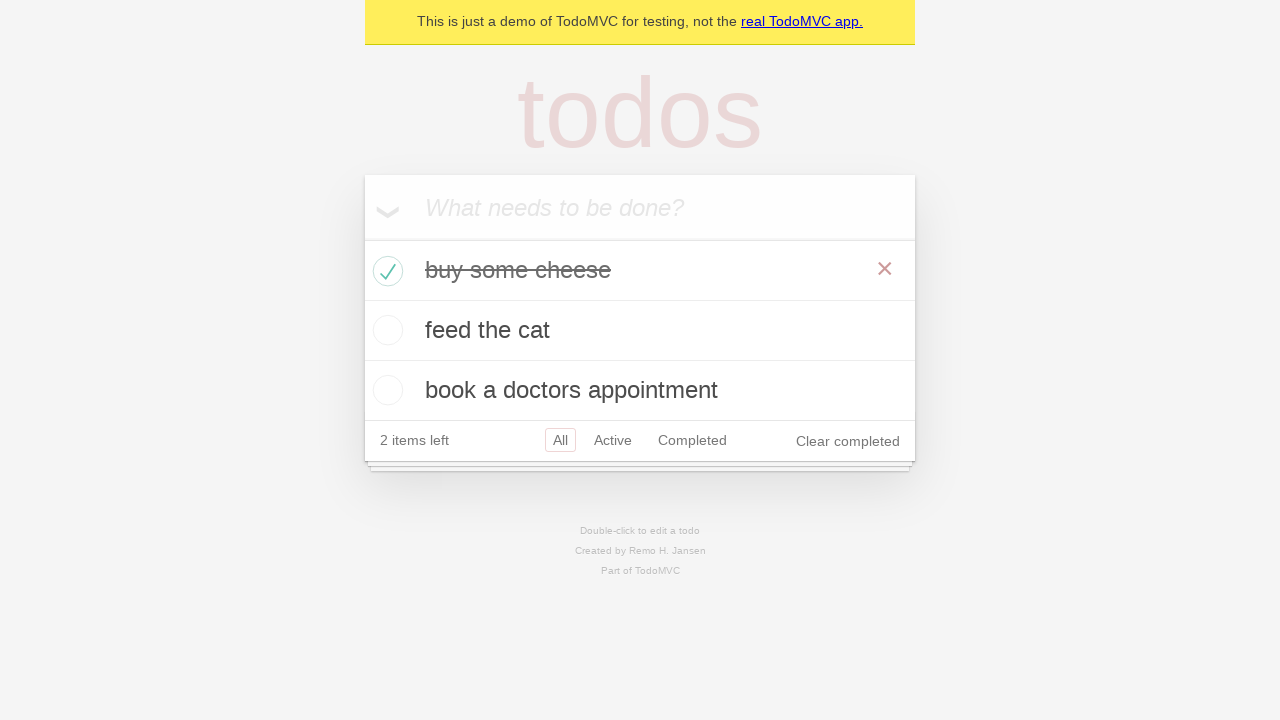

Clear completed button appeared after marking item as complete
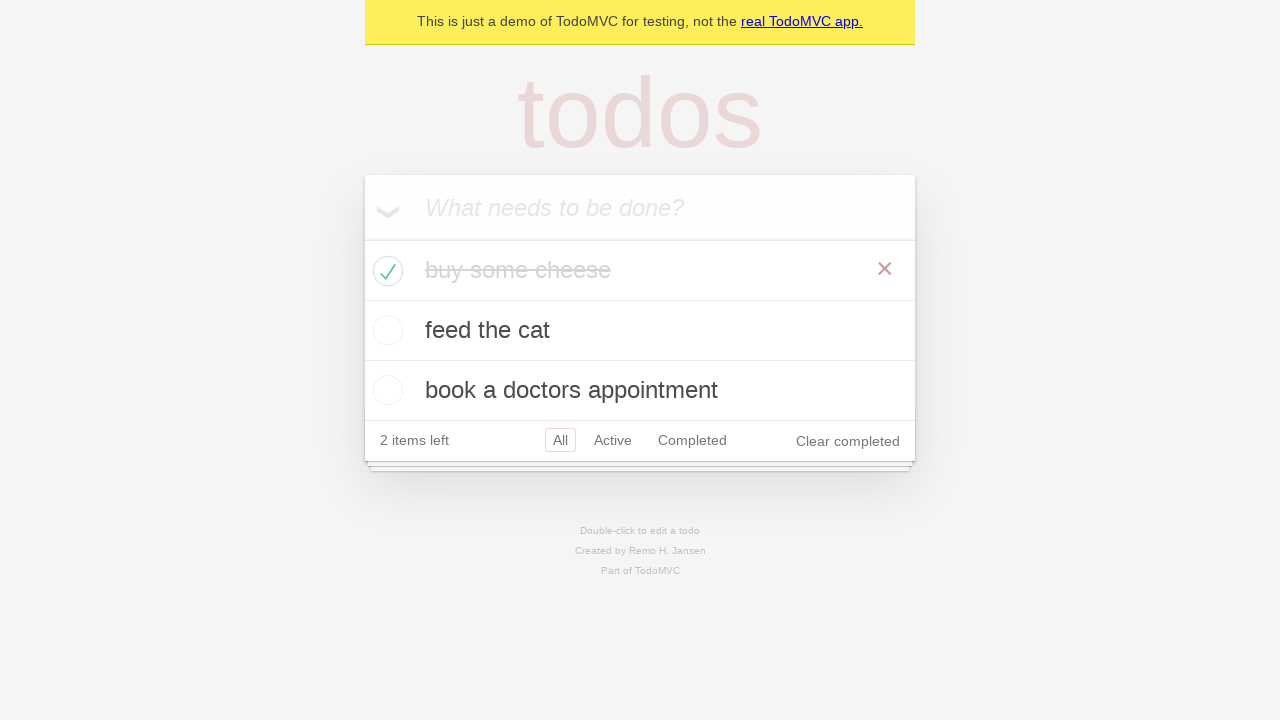

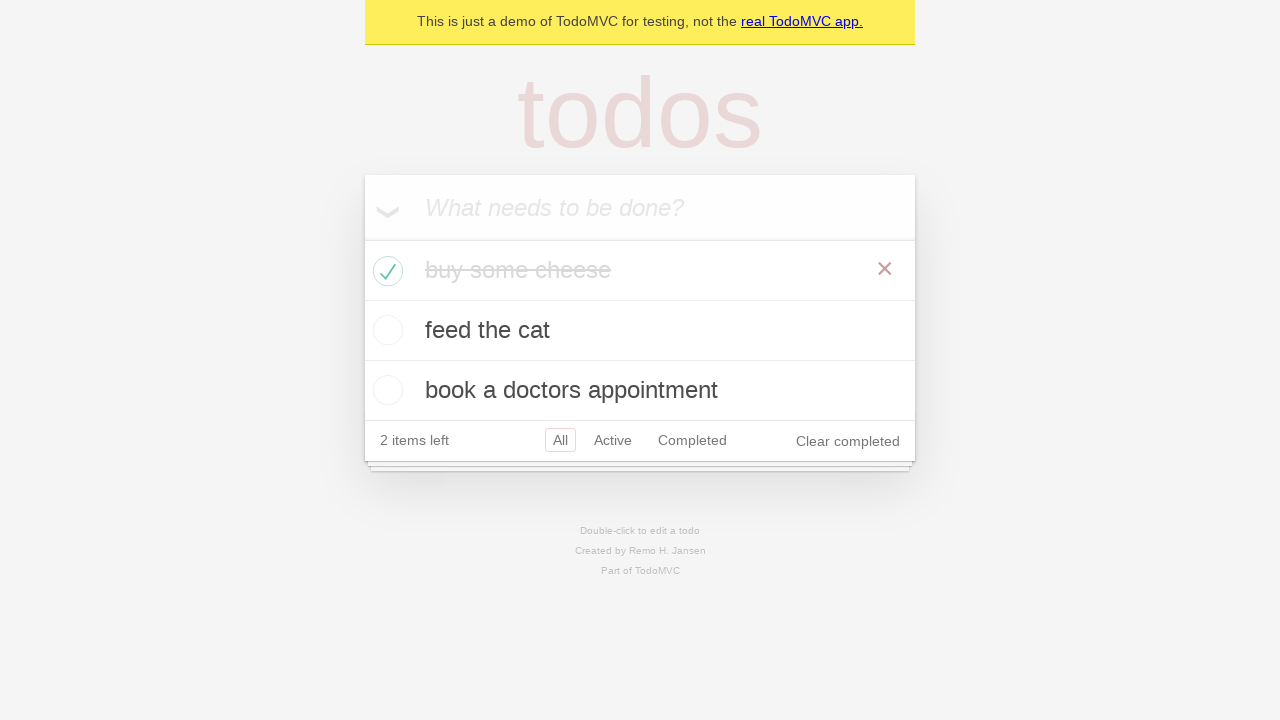